Tests clicking on a collapsible section, waiting for it to fully expand, then clicking a link within it and verifying navigation to the about page.

Starting URL: https://eviltester.github.io/synchole/collapseable.html

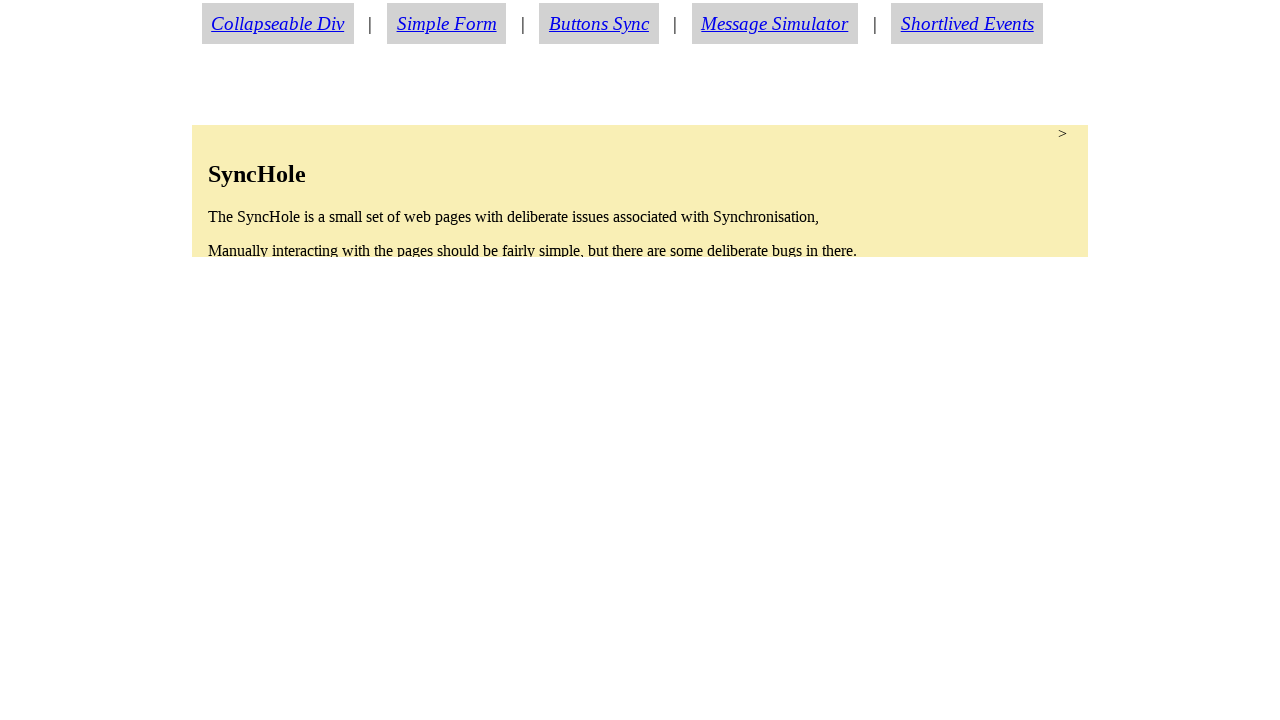

Clicked on collapsible section to expand it at (640, 191) on section.condense
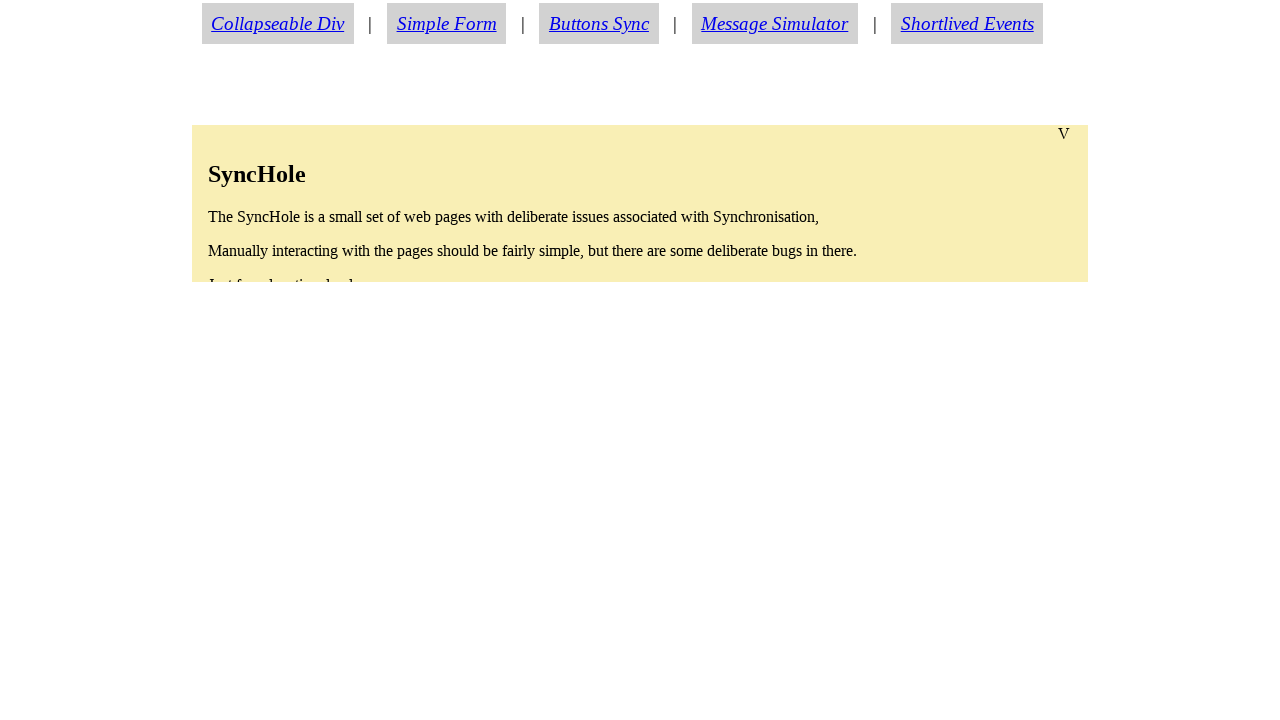

Waited for collapsible section expansion animation to complete
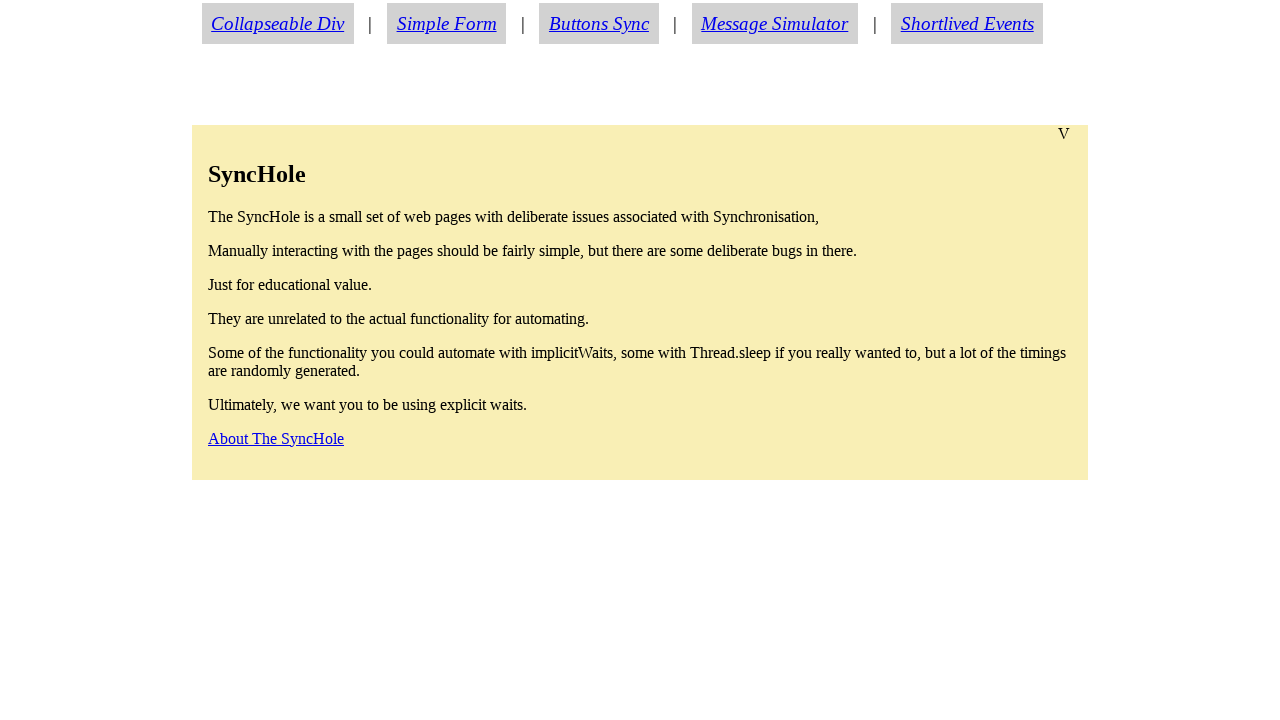

Clicked on about link within expanded collapsible section at (276, 438) on a#aboutlink
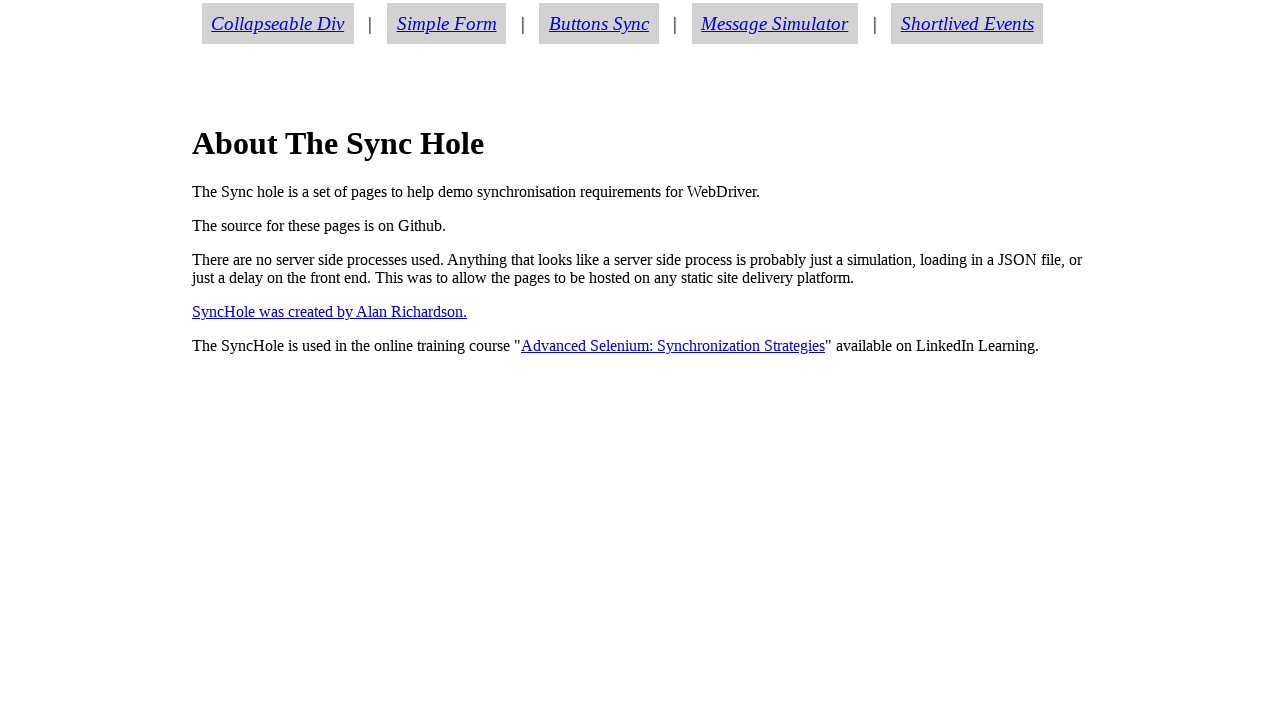

Successfully navigated to about.html page
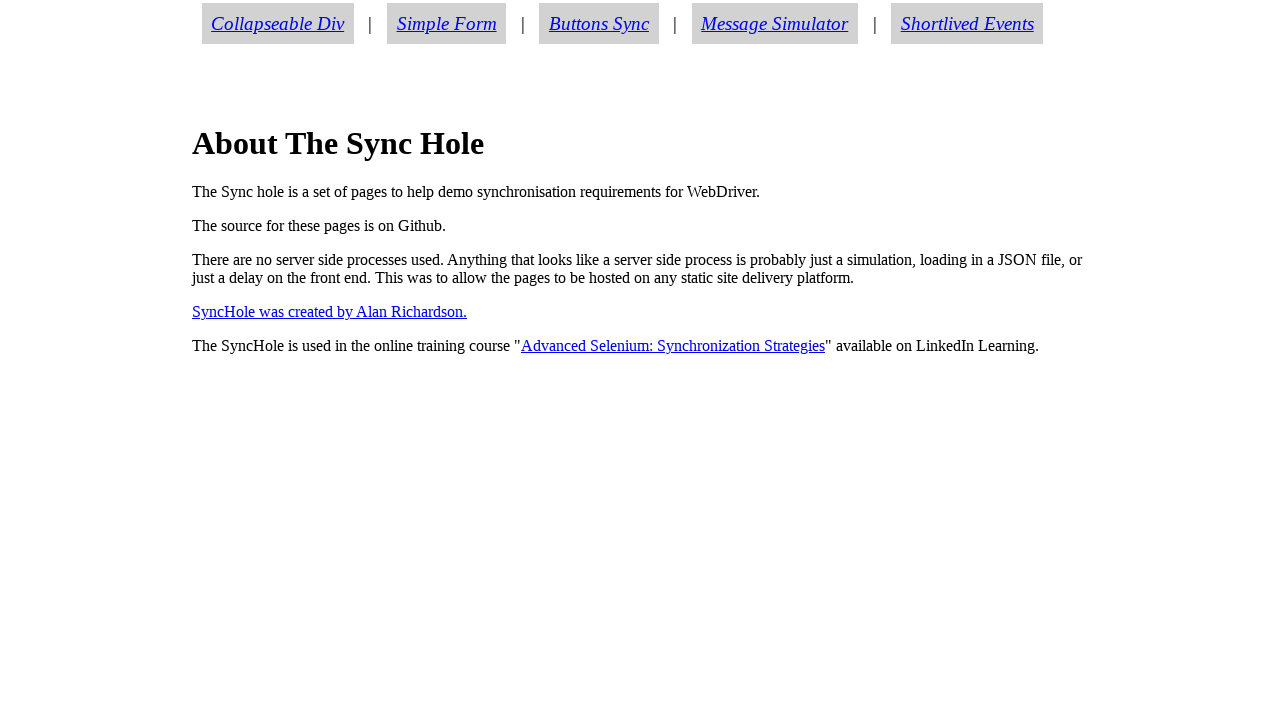

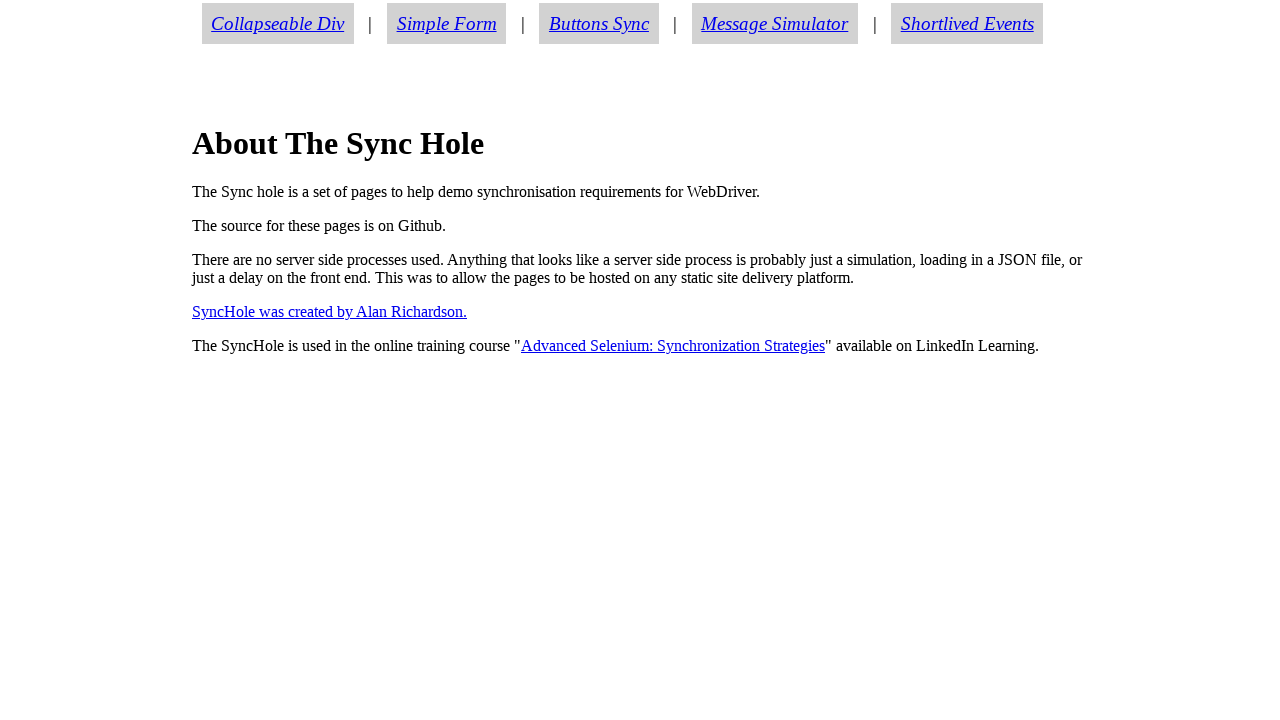